Tests a calculator application by entering two numbers, selecting the multiplication operator, clicking Go, and verifying the result is calculated correctly

Starting URL: https://juliemr.github.io/protractor-demo/

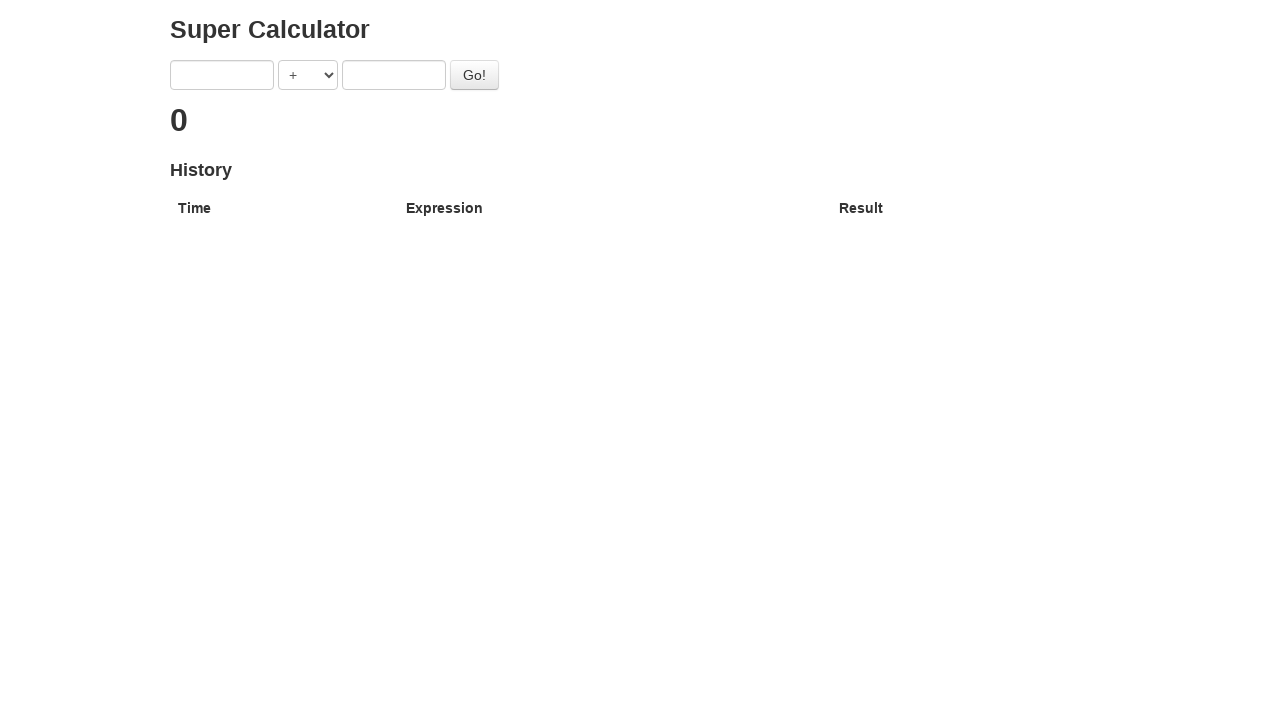

Entered '9' in the first number field on [ng-model='first']
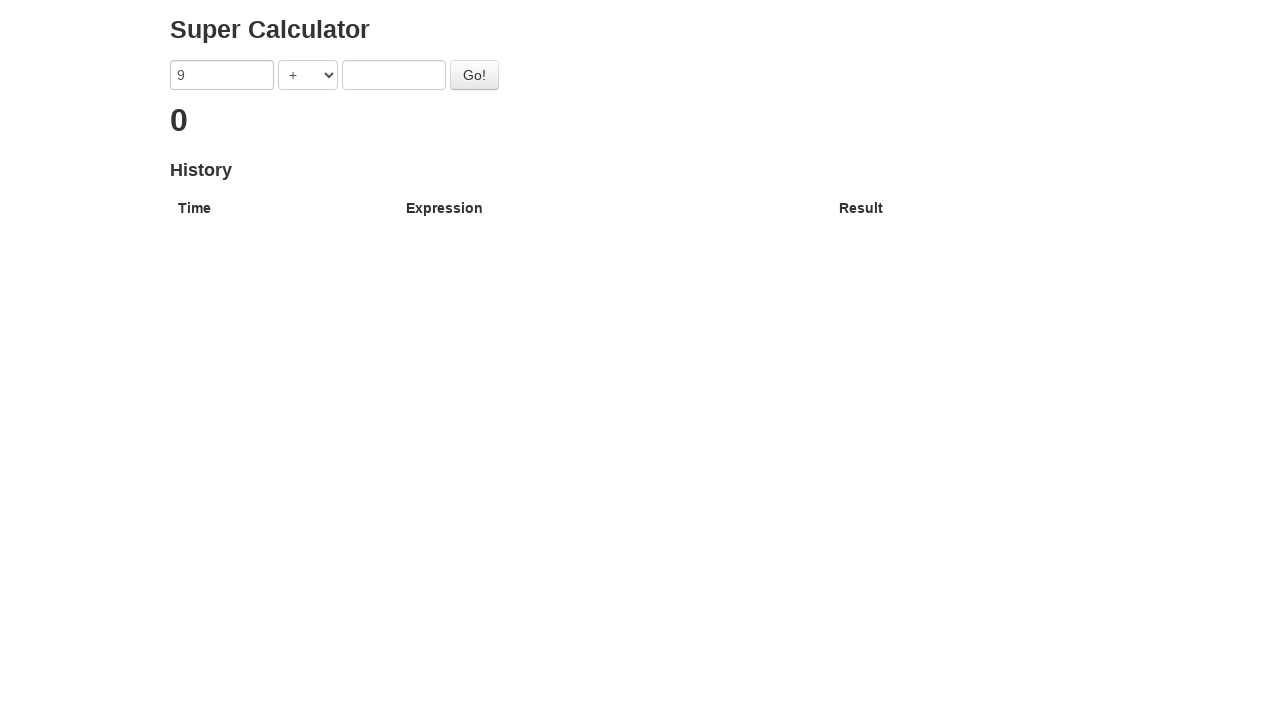

Entered '5' in the second number field on [ng-model='second']
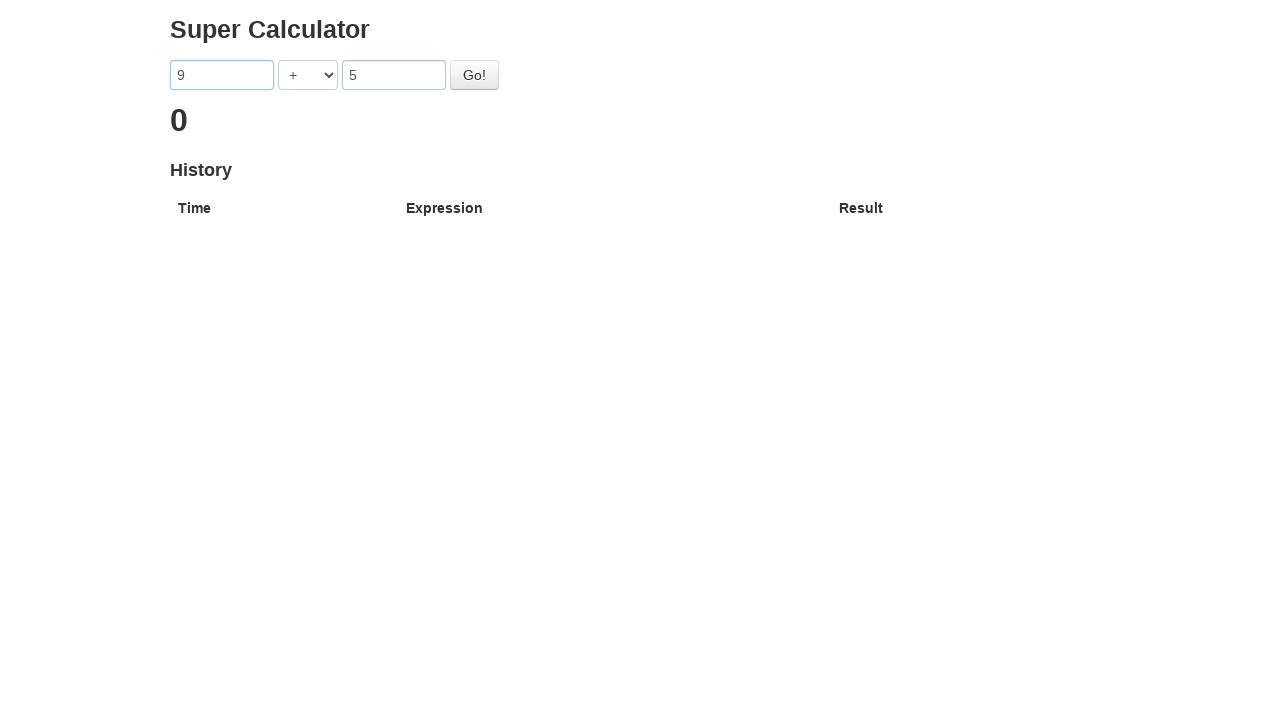

Selected multiplication operator (*) from dropdown on [ng-model='operator']
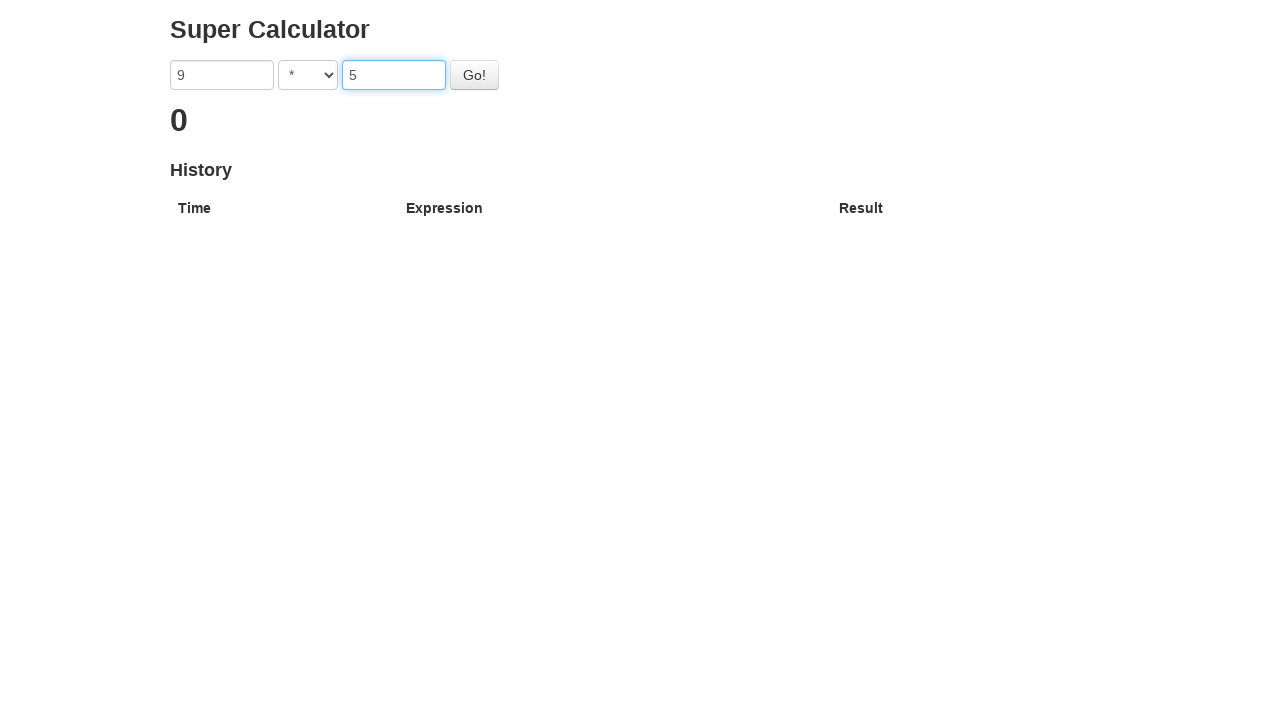

Clicked the Go button to perform multiplication at (474, 75) on #gobutton
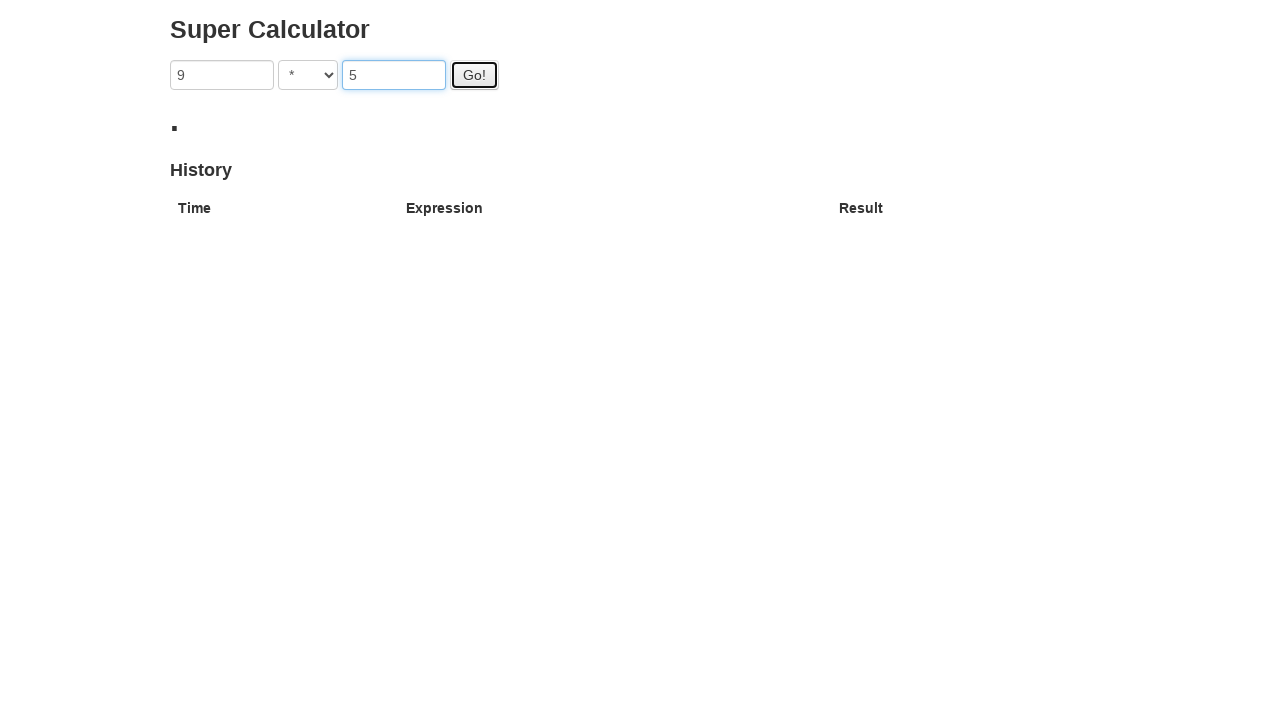

Calculation result appeared in table cell
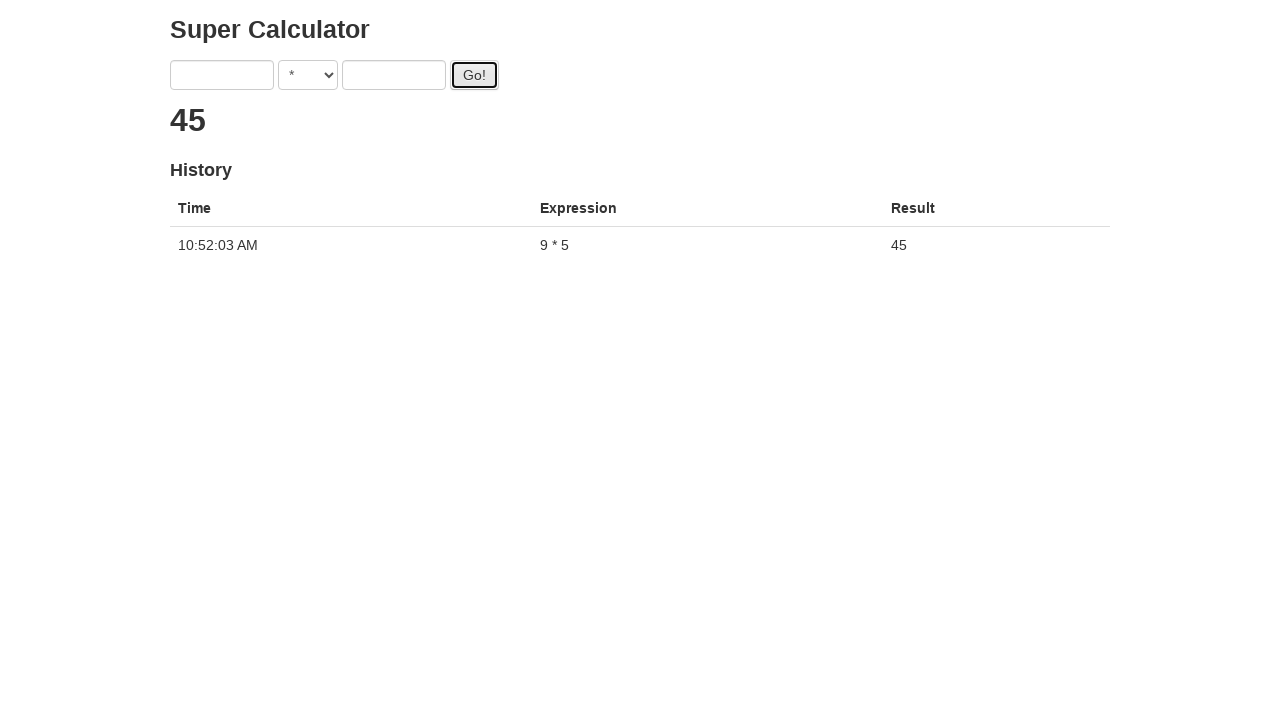

Result heading is displayed showing the calculation result of 45
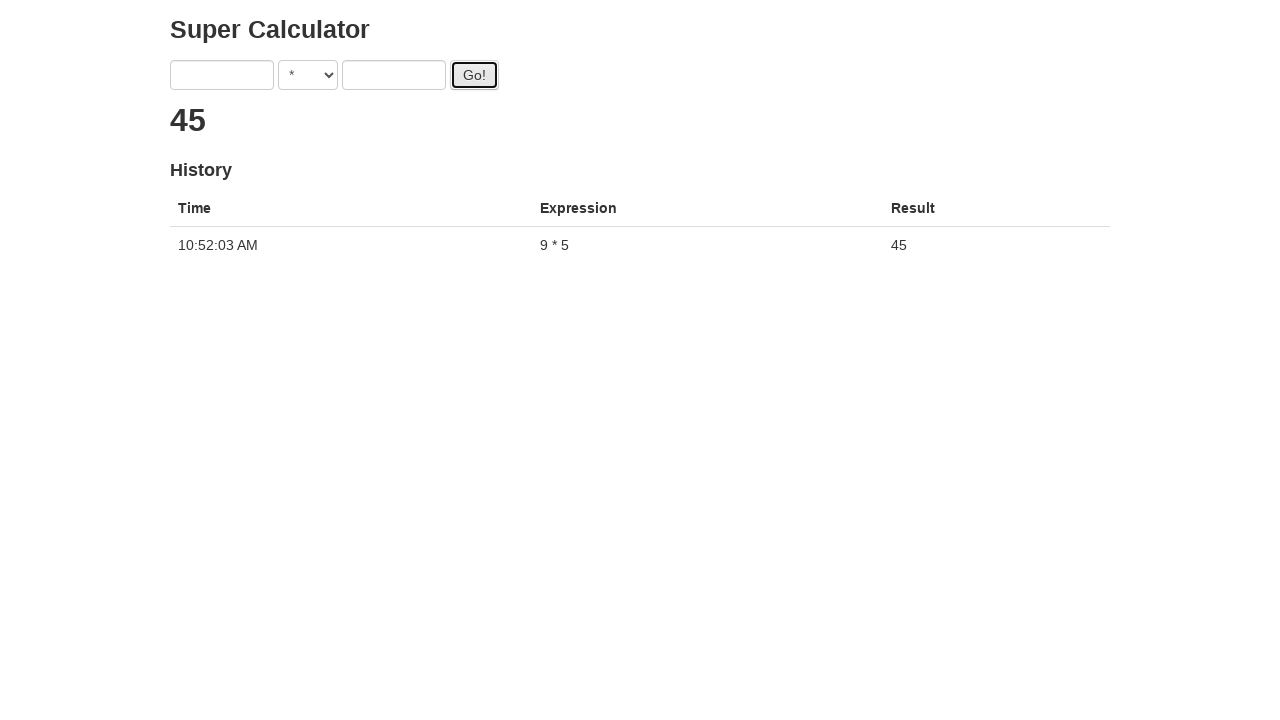

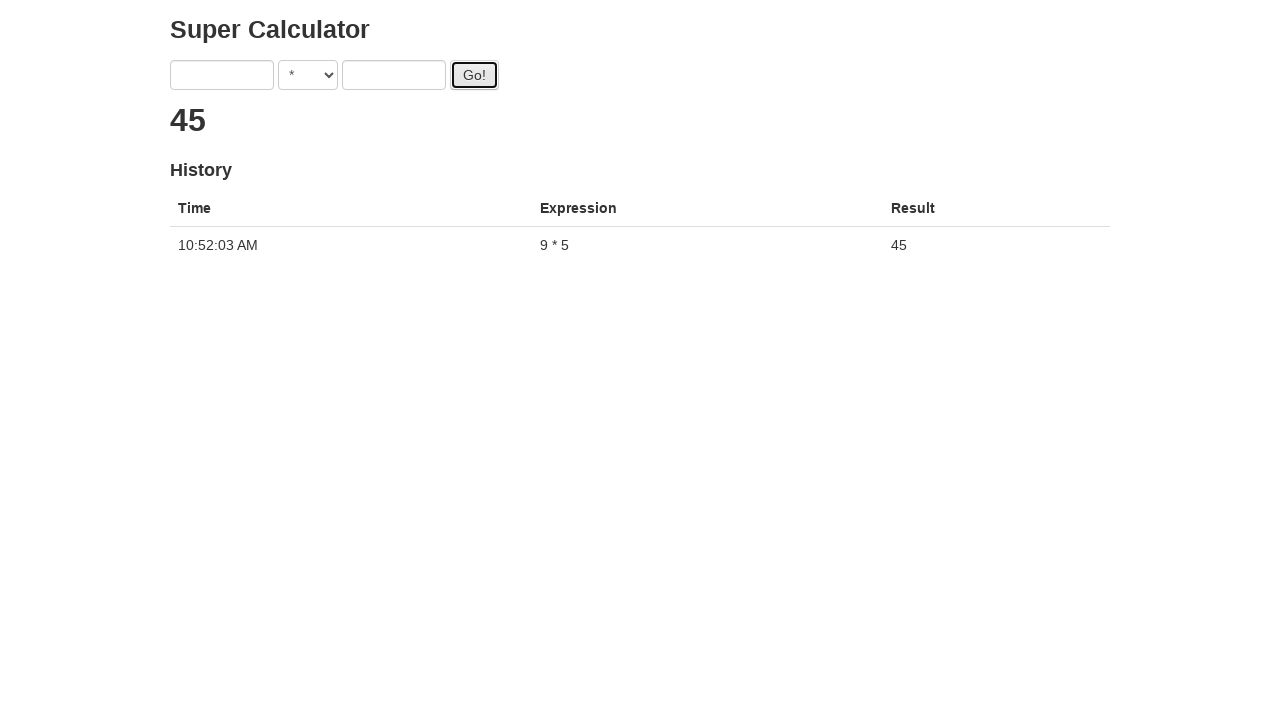